Tests user registration form by filling out all required fields including name, email, mobile, occupation, gender, password and submitting the registration form

Starting URL: https://rahulshettyacademy.com/client

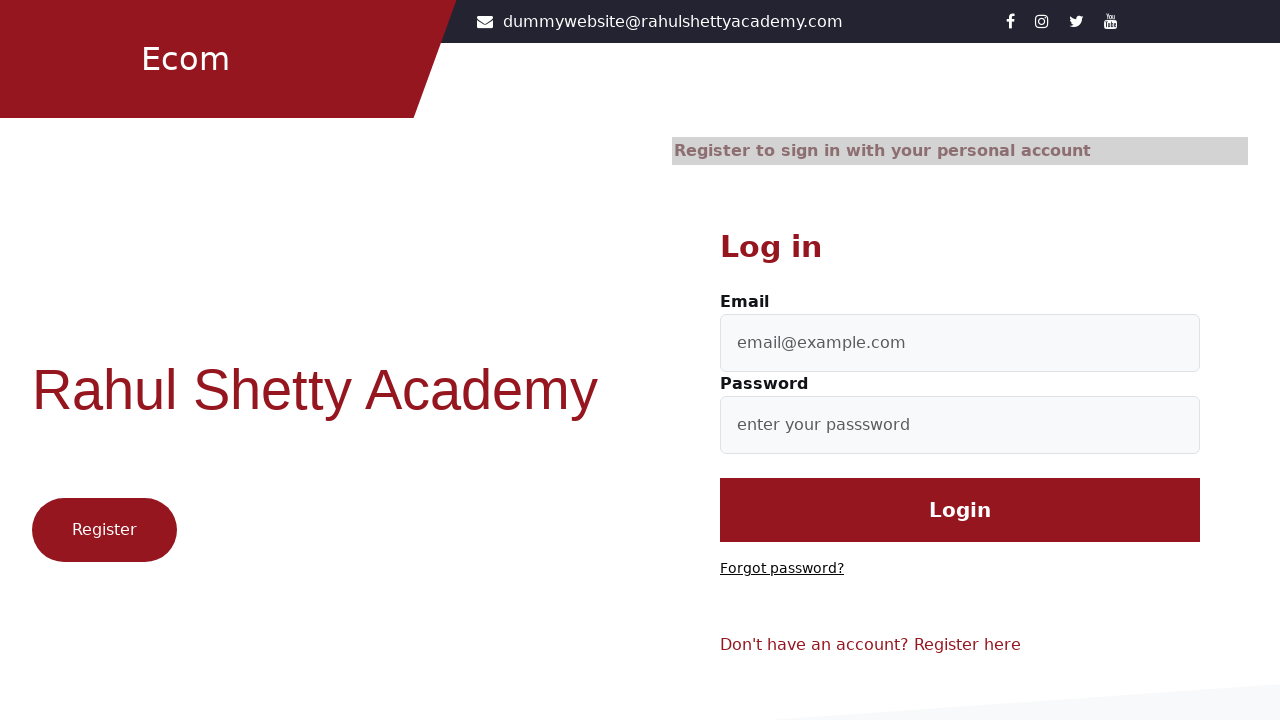

Clicked on register/signup link at (968, 645) on [class="text-reset"]
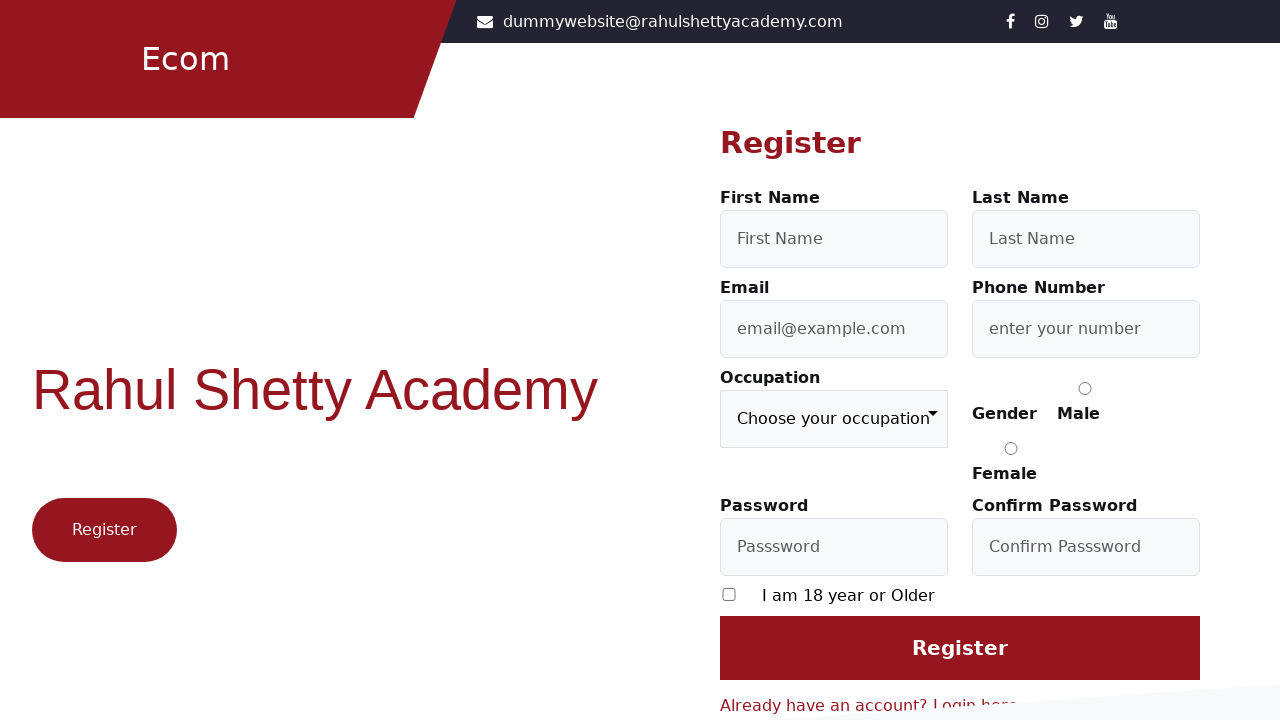

Filled first name field with 'johnsmith' on #firstName
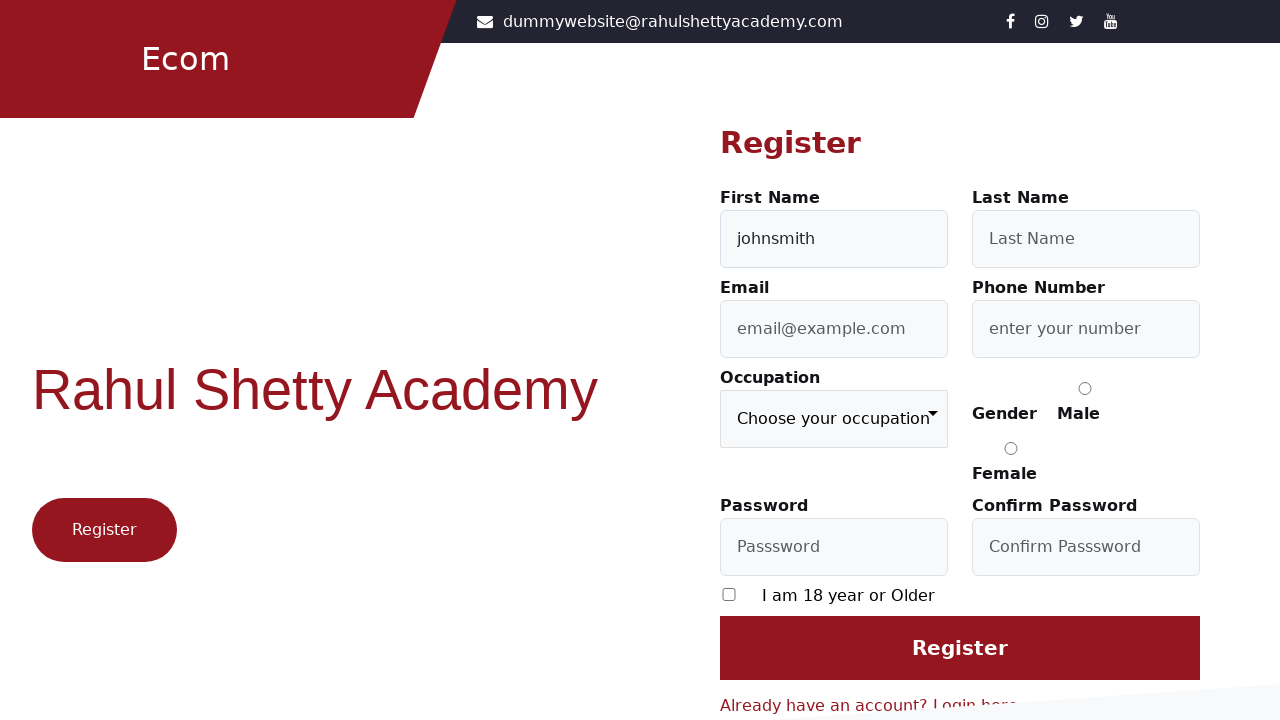

Filled last name field with 'williams' on [id="lastName"]
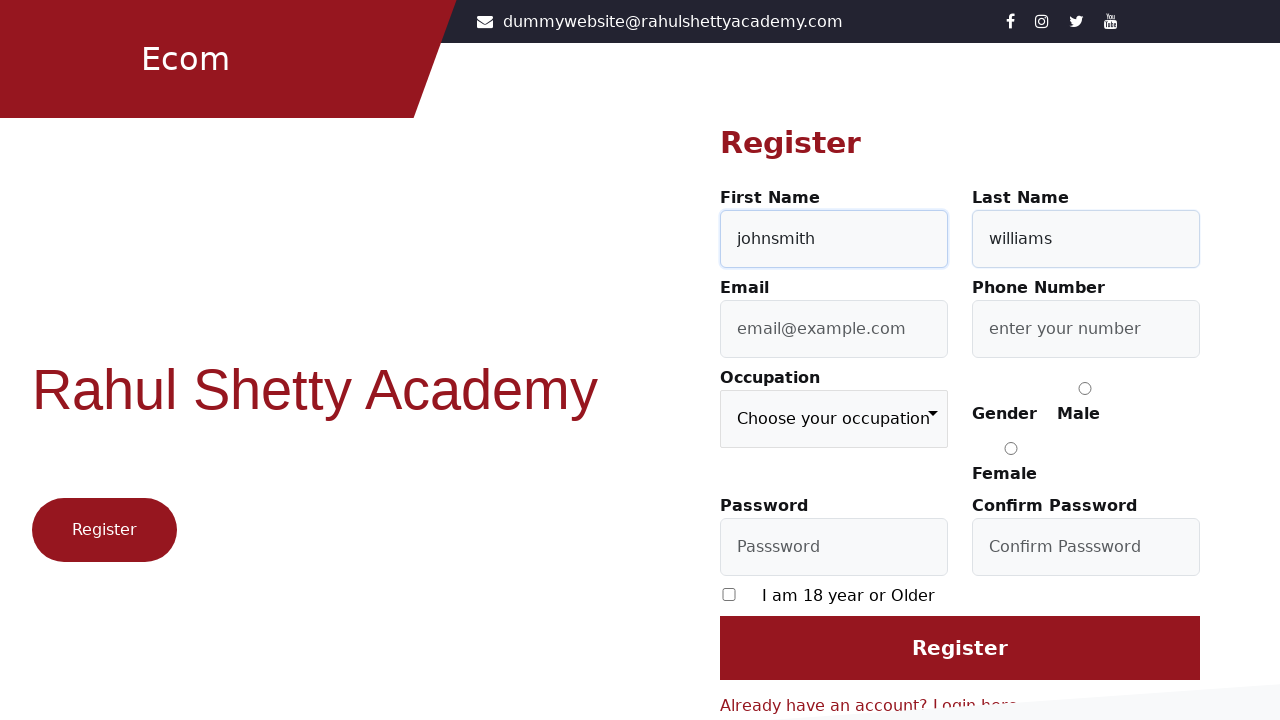

Filled email field with 'johnsmith2024@example.com' on #userEmail
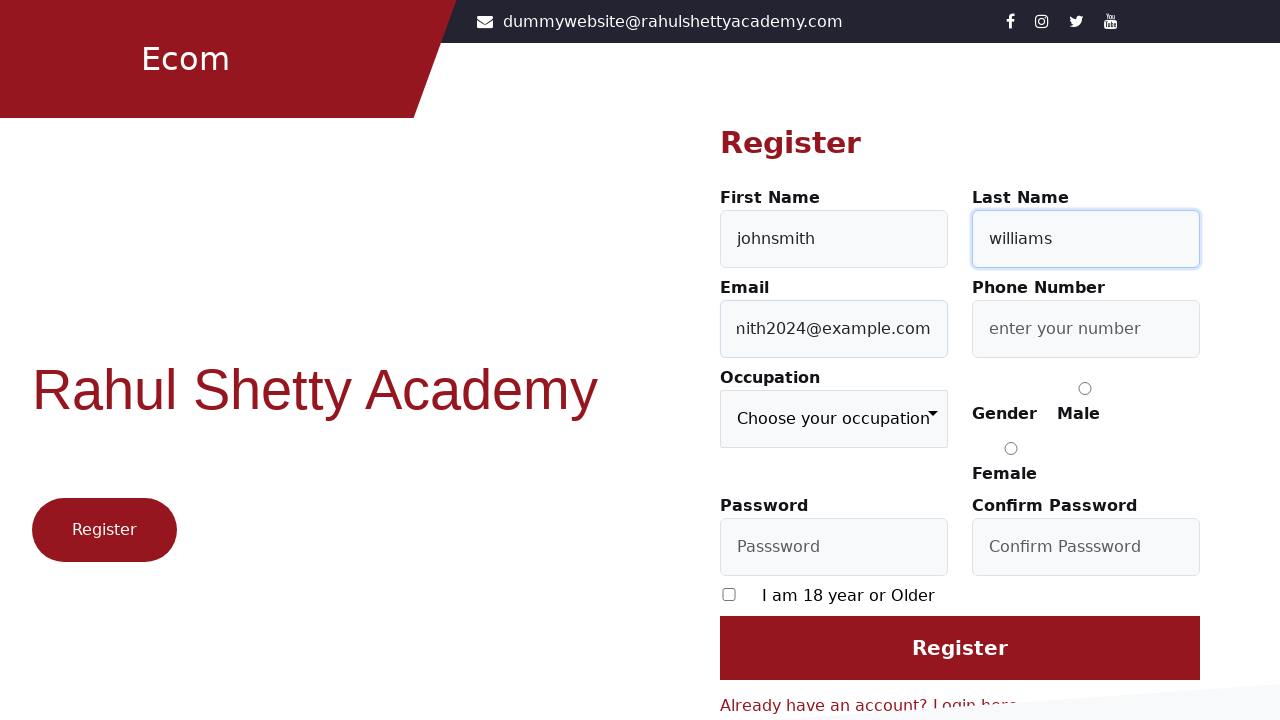

Filled mobile number field with '5551234567' on #userMobile
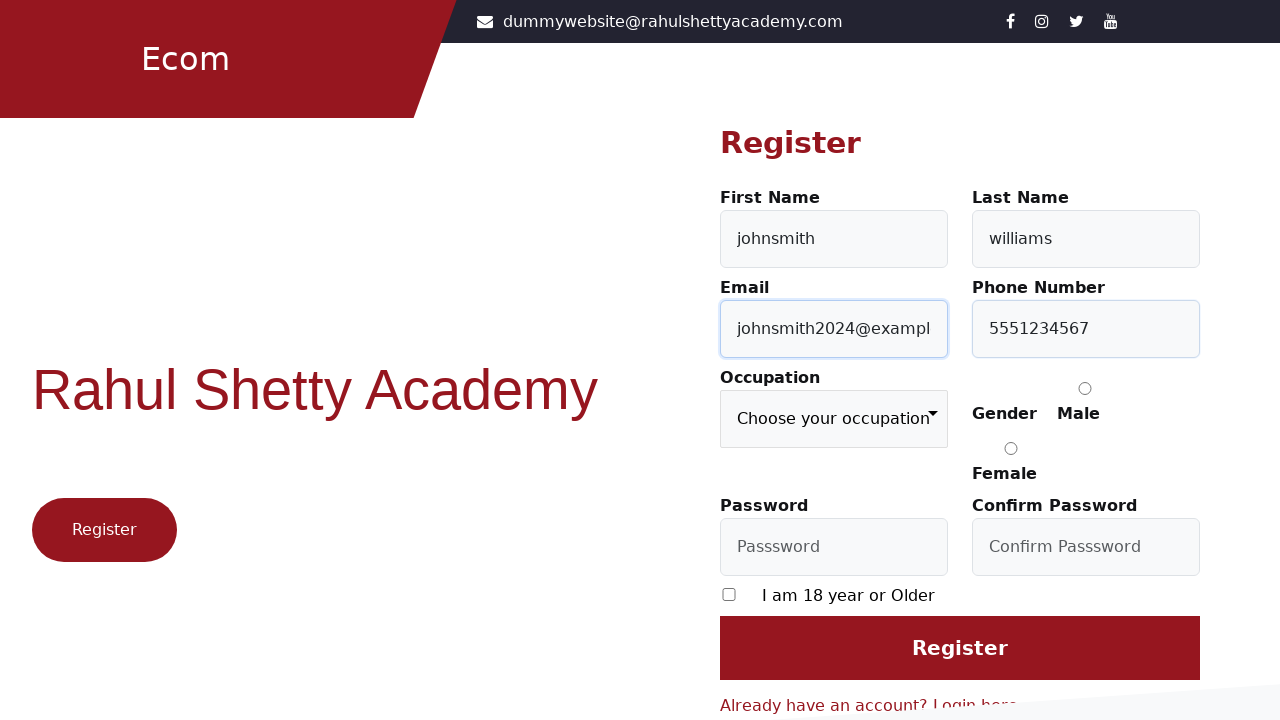

Selected 'Doctor' from occupation dropdown on [formcontrolname="occupation"]
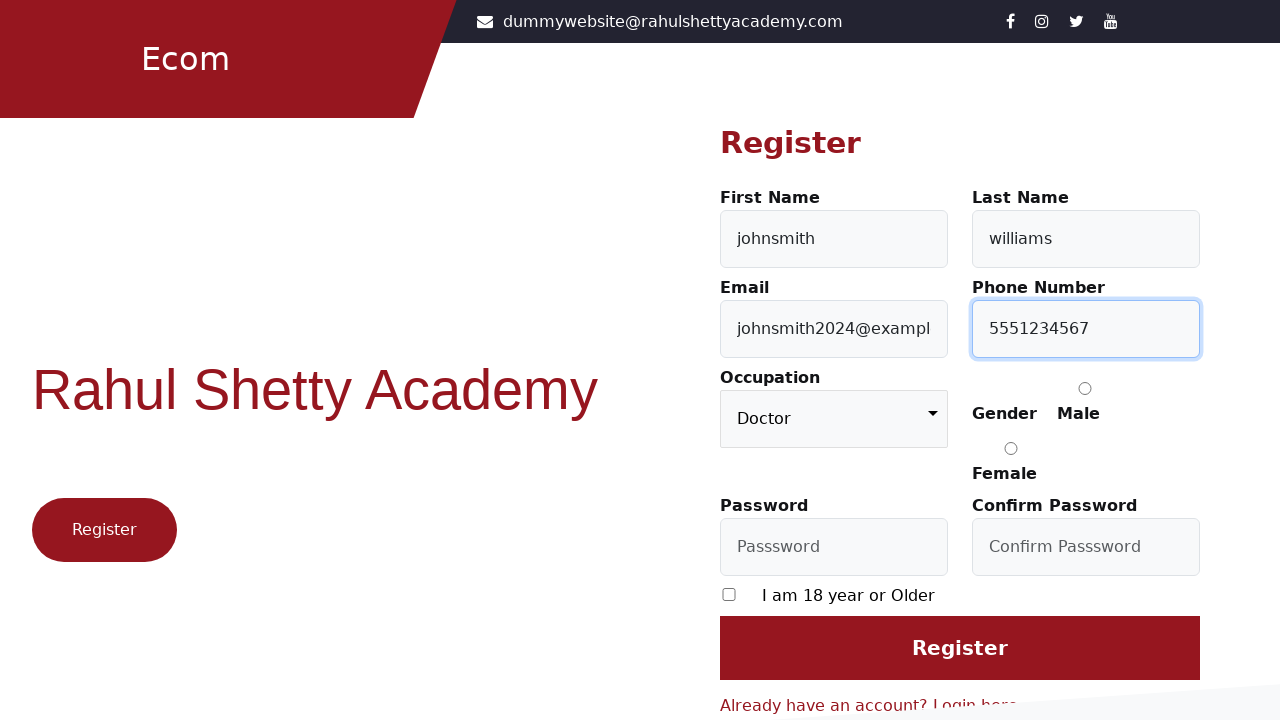

Selected 'Male' gender radio button at (1085, 388) on input[value="Male"]
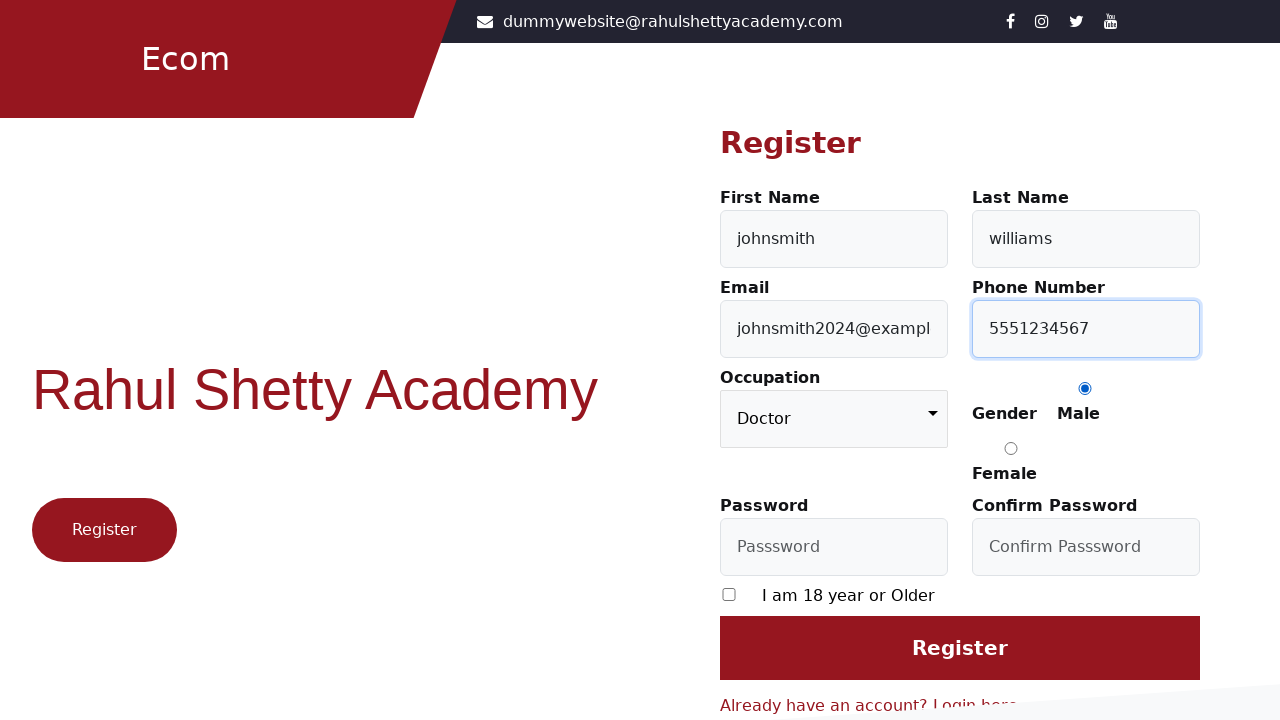

Filled password field with 'TestPass123!' on #userPassword
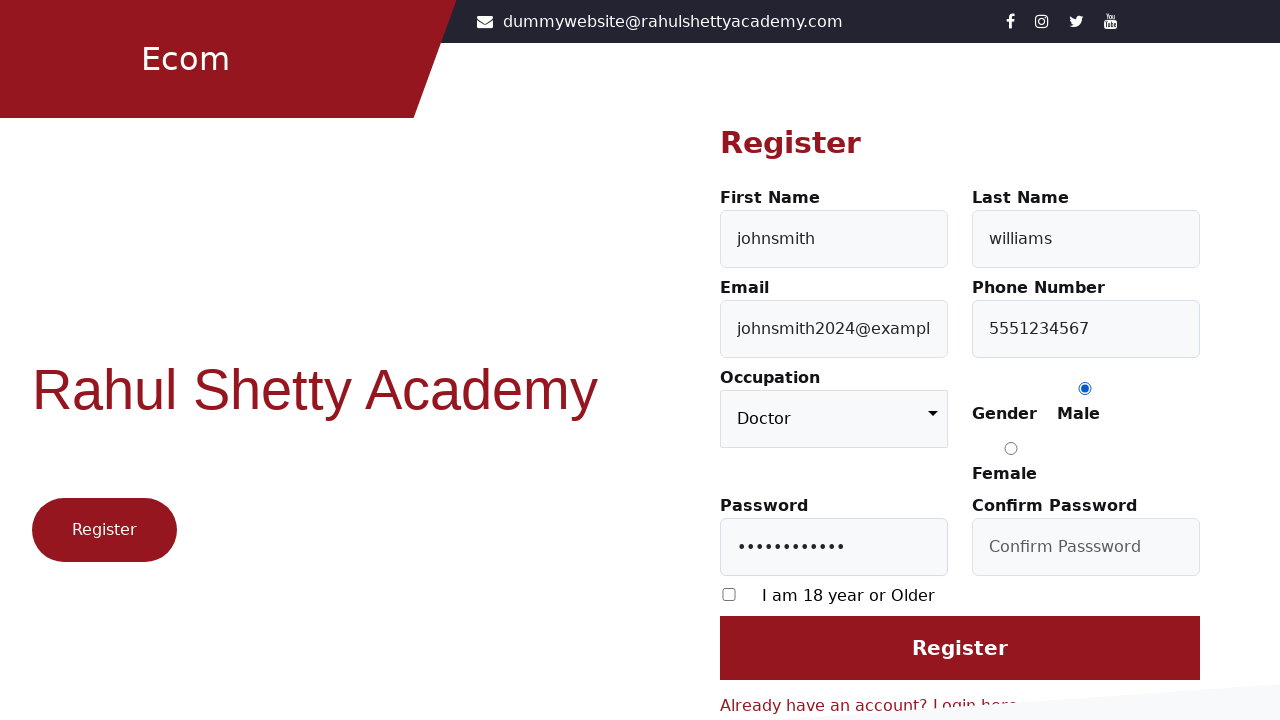

Filled confirm password field with 'TestPass123!' on #confirmPassword
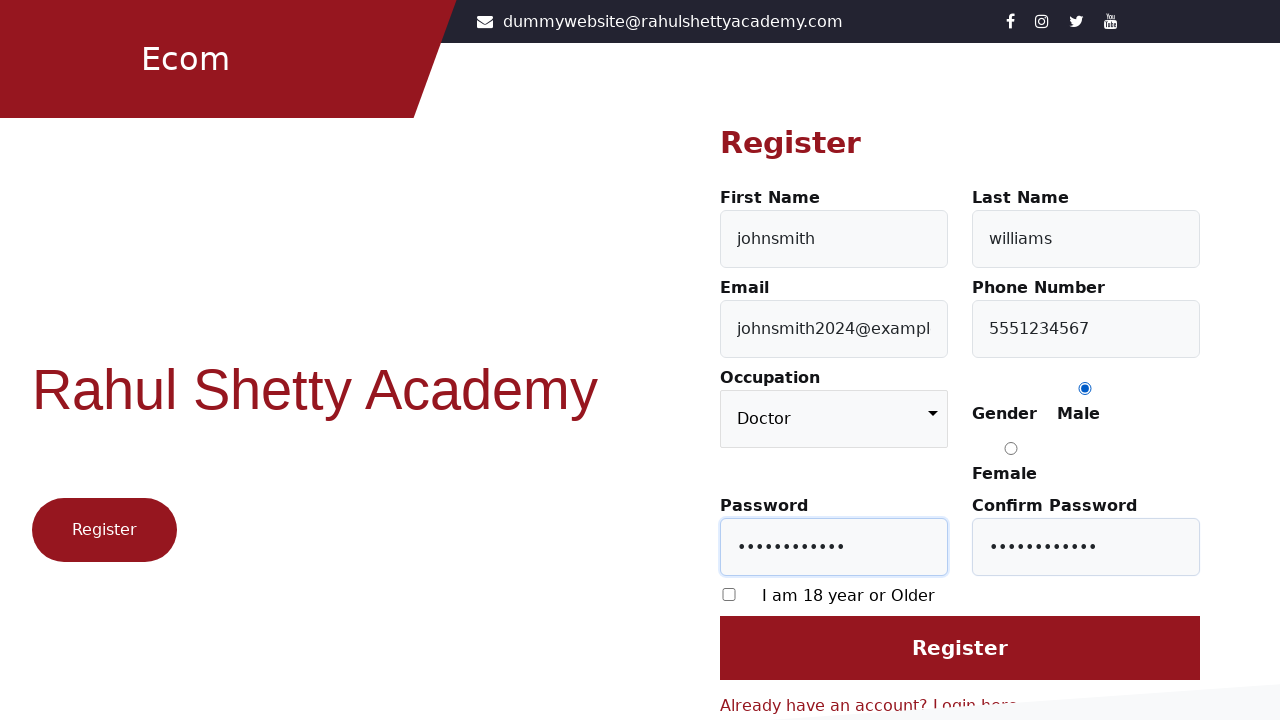

Checked terms and conditions checkbox at (729, 594) on input[type="checkbox"]
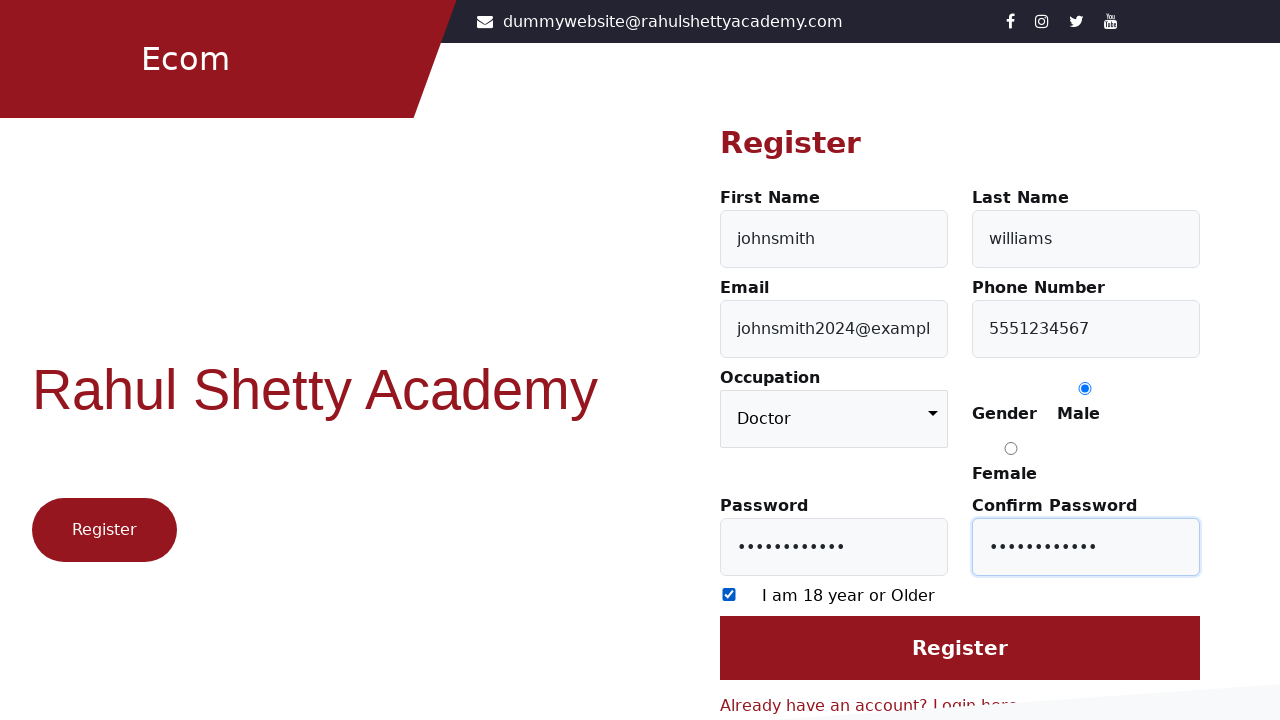

Clicked register button to submit the form at (960, 648) on input[value="Register"]
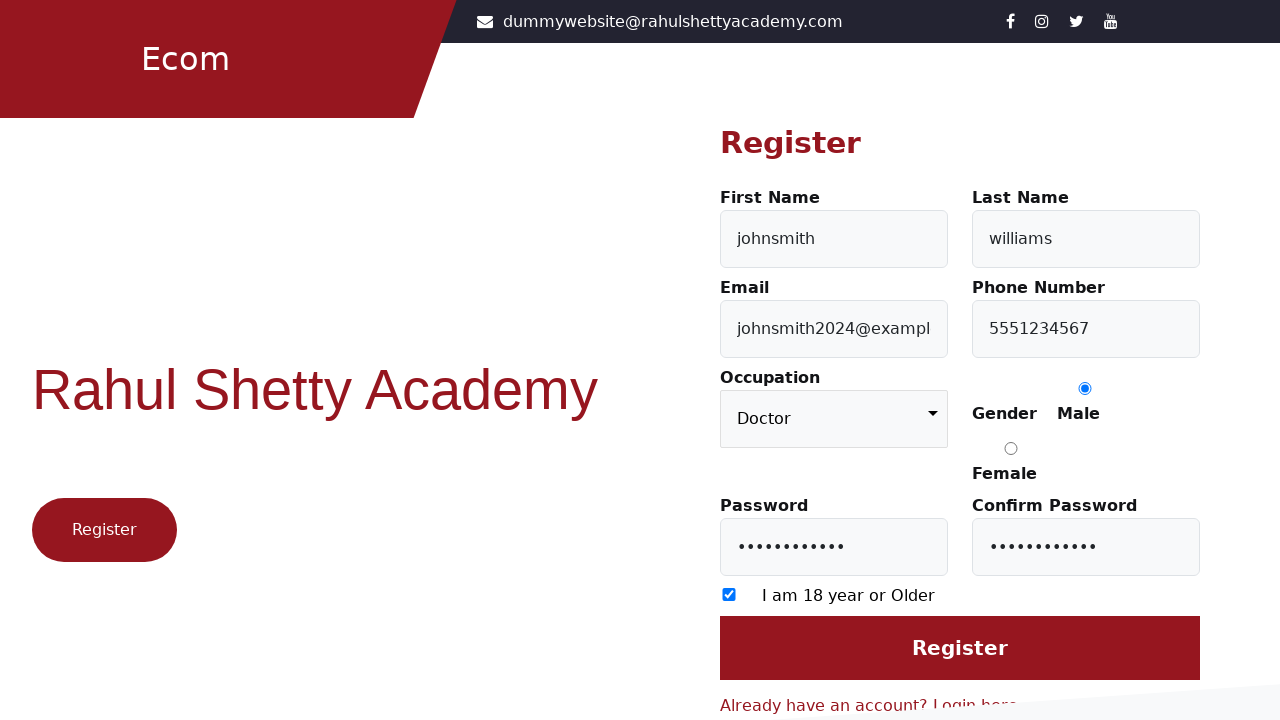

Registration success message appeared
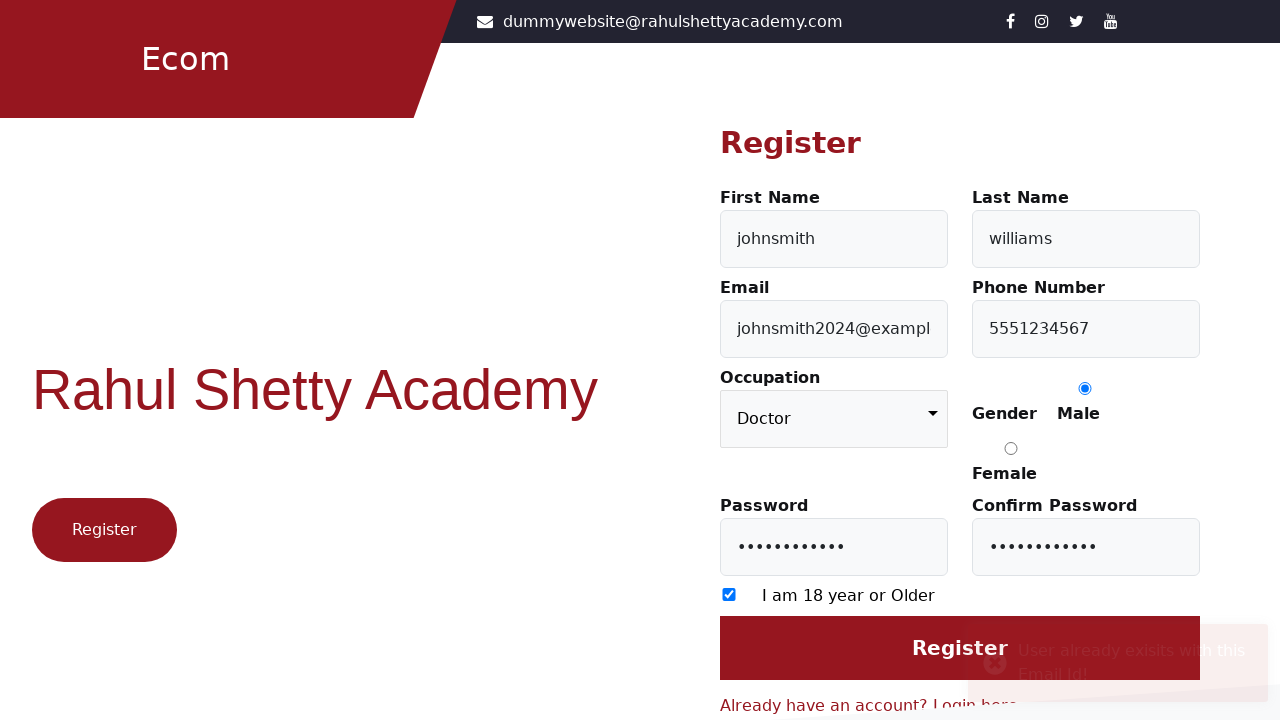

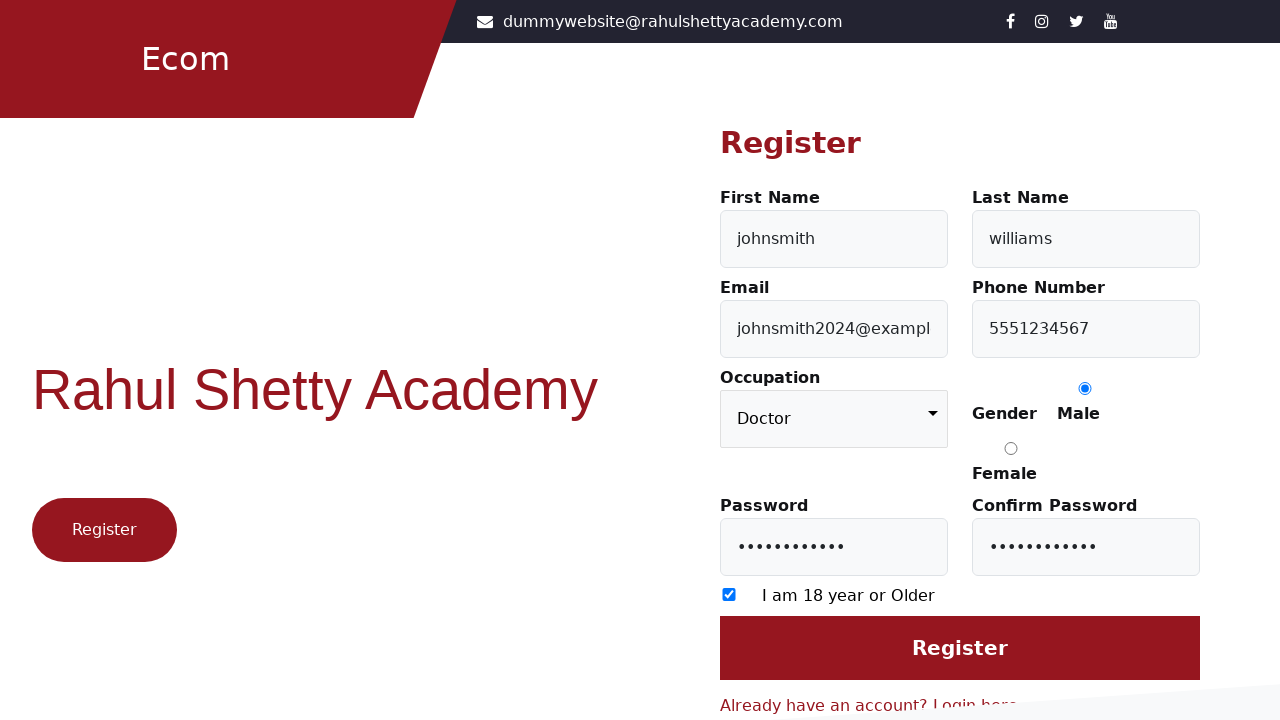